Tests that the counter displays the current number of todo items as items are added

Starting URL: https://demo.playwright.dev/todomvc

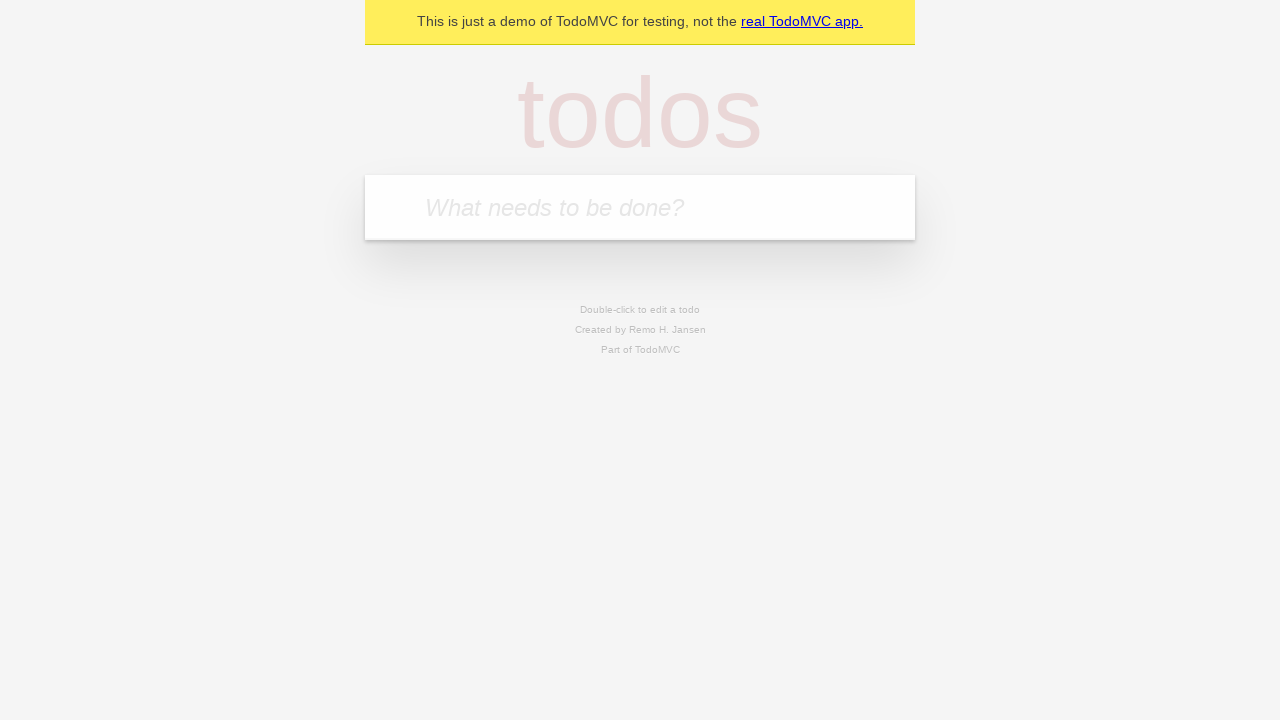

Filled todo input with 'buy some cheese' on internal:attr=[placeholder="What needs to be done?"i]
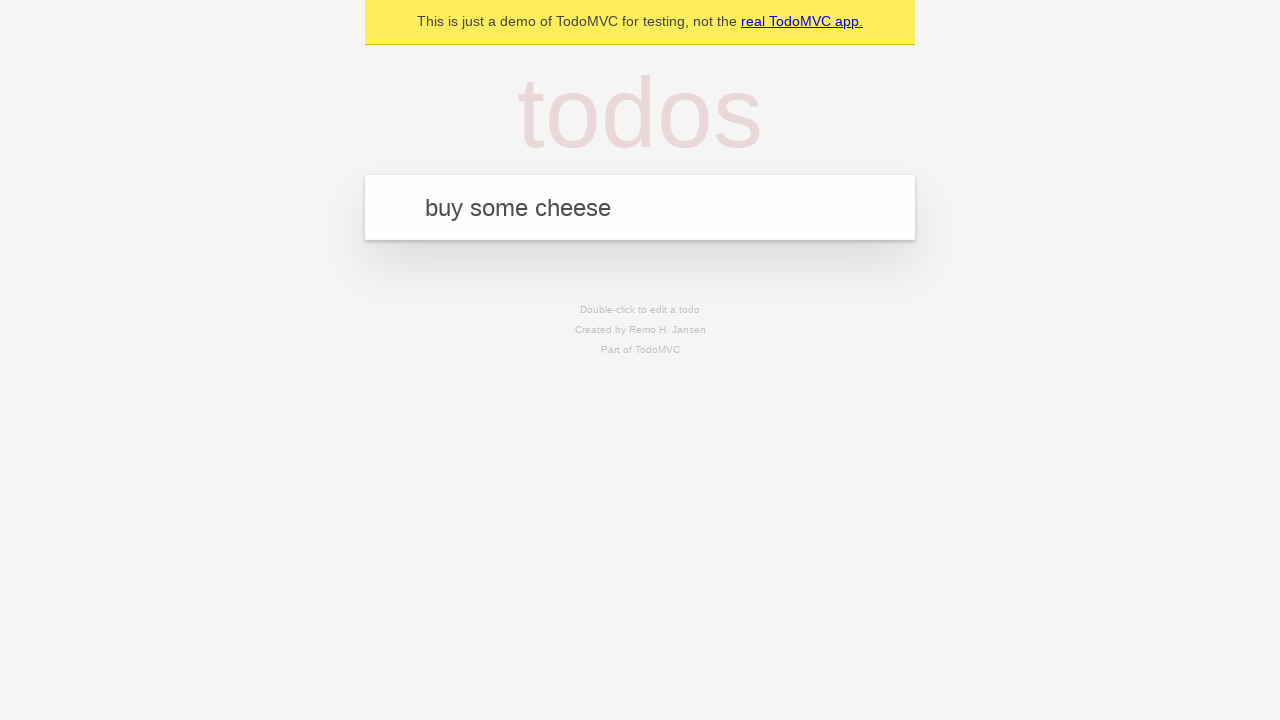

Pressed Enter to add first todo item on internal:attr=[placeholder="What needs to be done?"i]
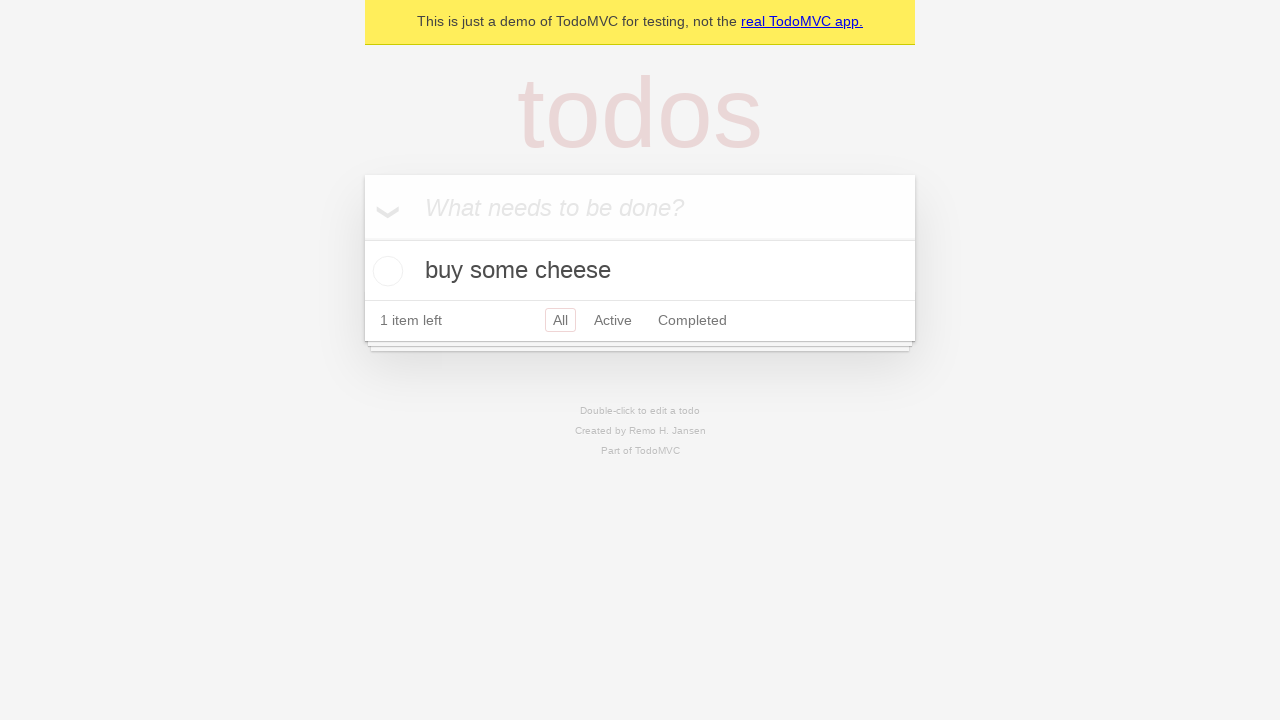

Todo counter element appeared after adding first item
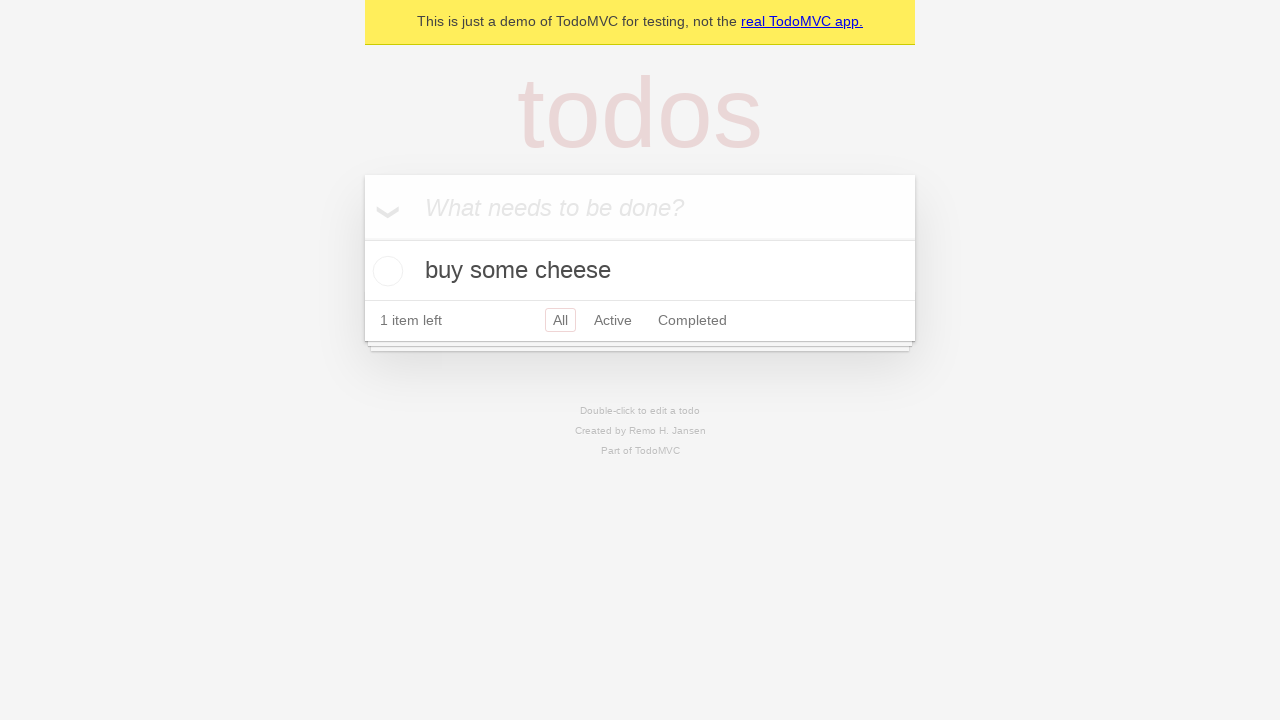

Filled todo input with 'feed the cat' on internal:attr=[placeholder="What needs to be done?"i]
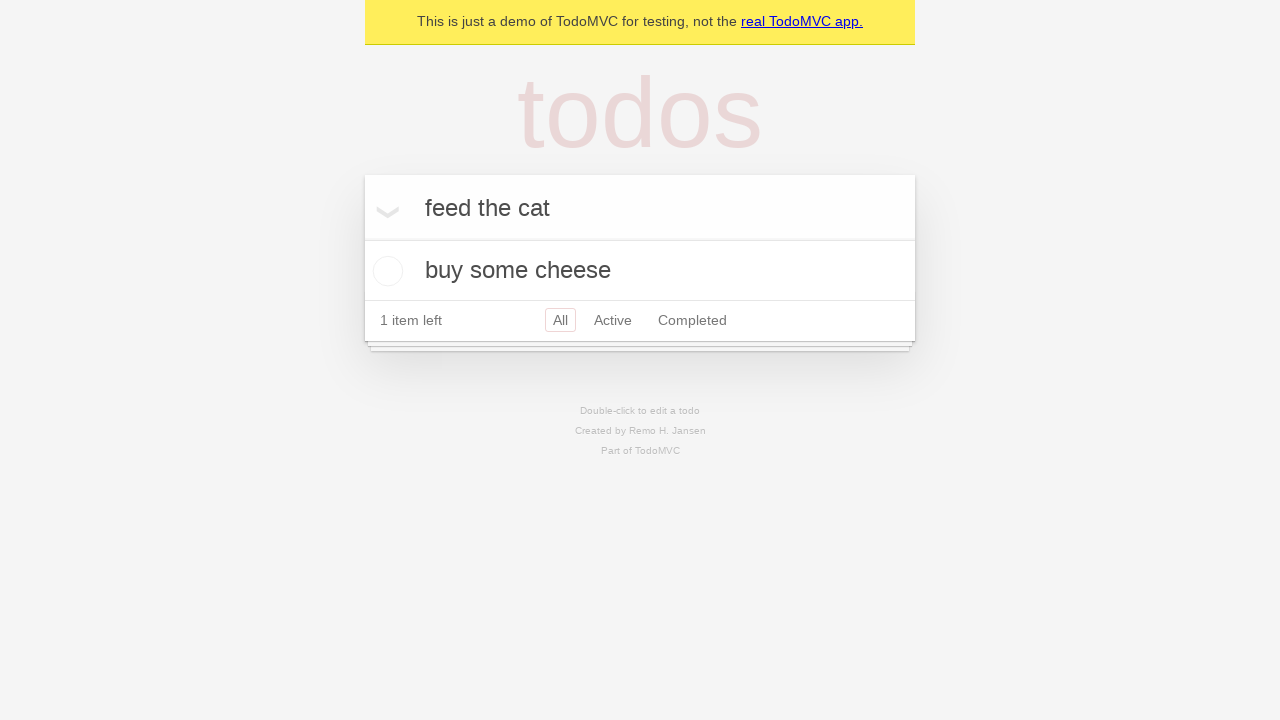

Pressed Enter to add second todo item on internal:attr=[placeholder="What needs to be done?"i]
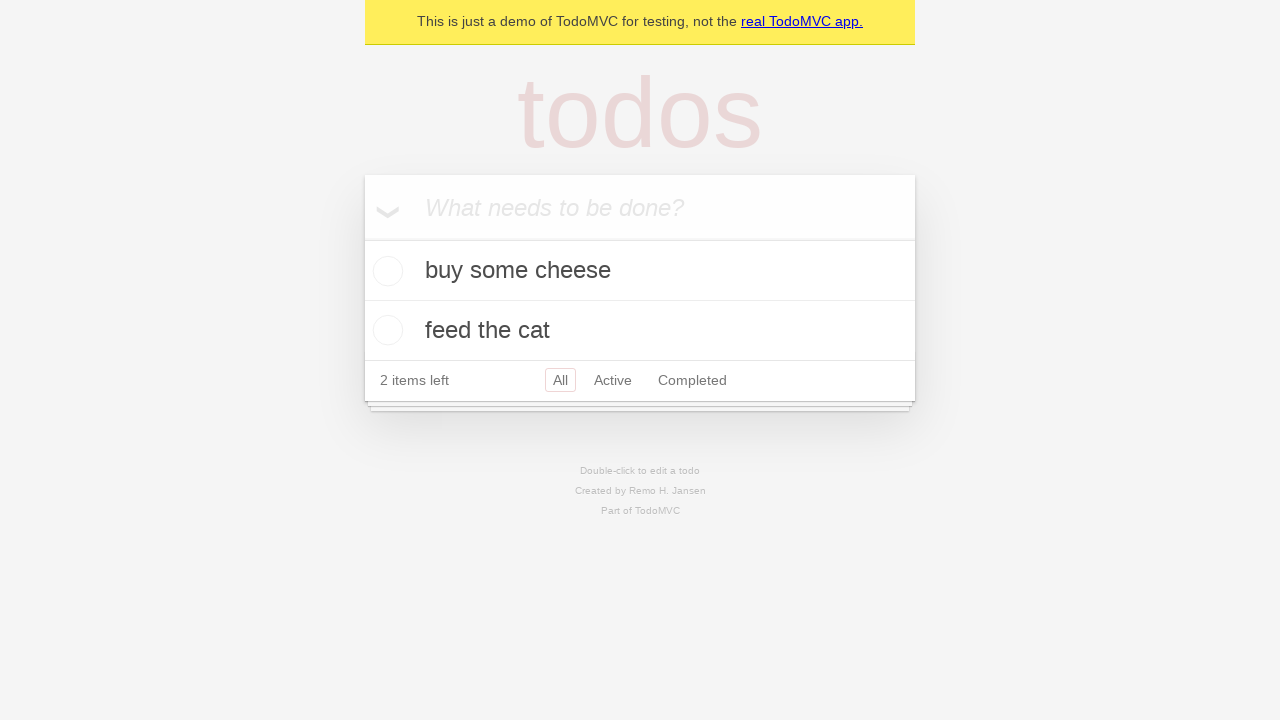

Todo counter displays 2 items
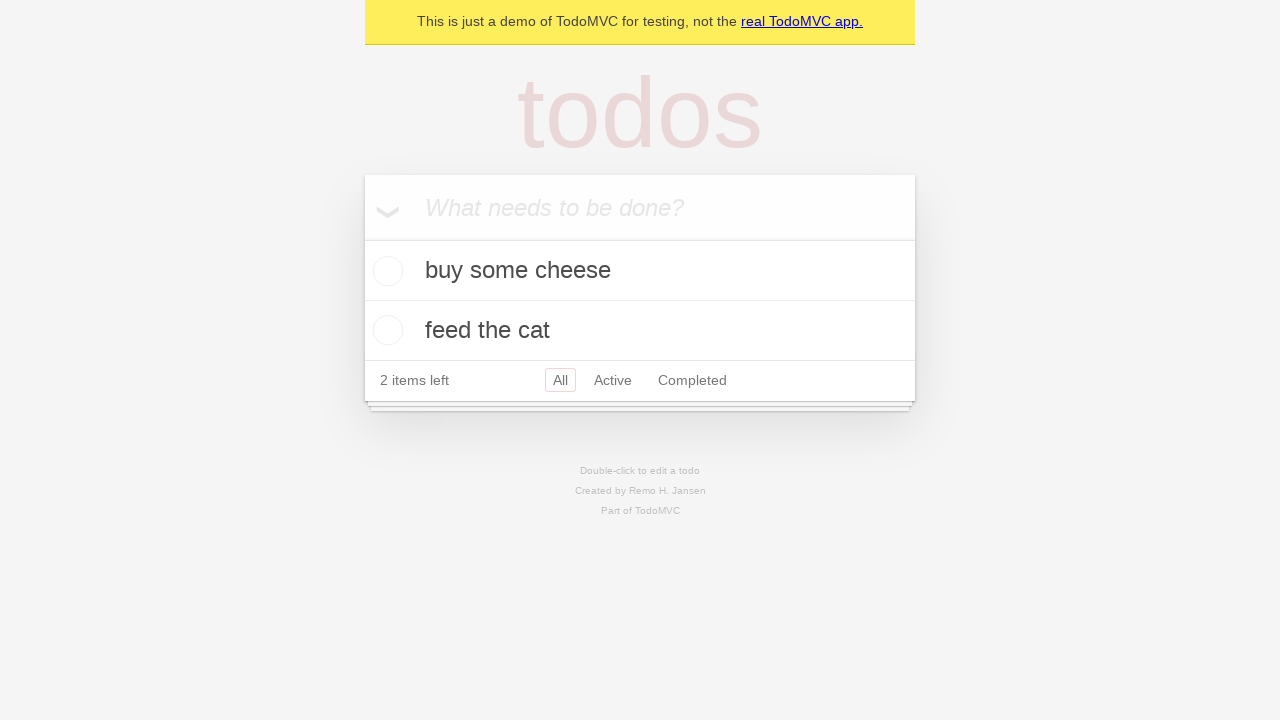

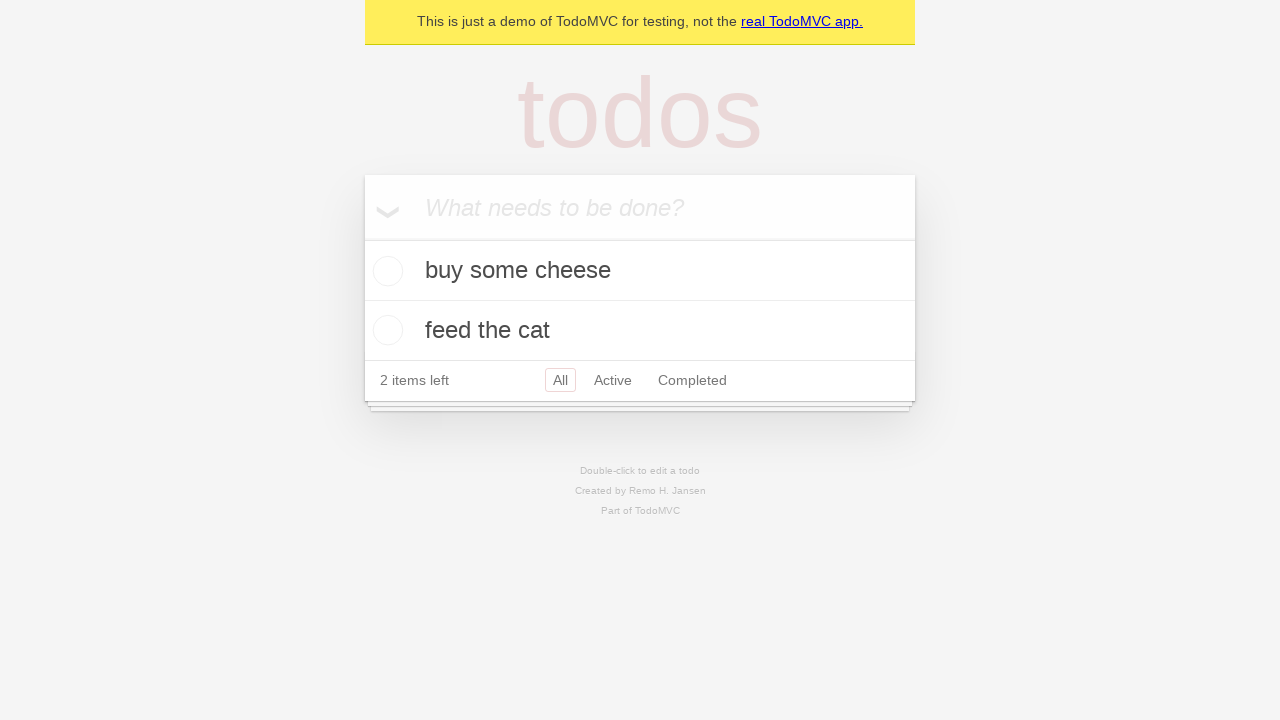